Tests filling in a name input field on an Angular practice form by entering a sample name value.

Starting URL: https://rahulshettyacademy.com/angularpractice/

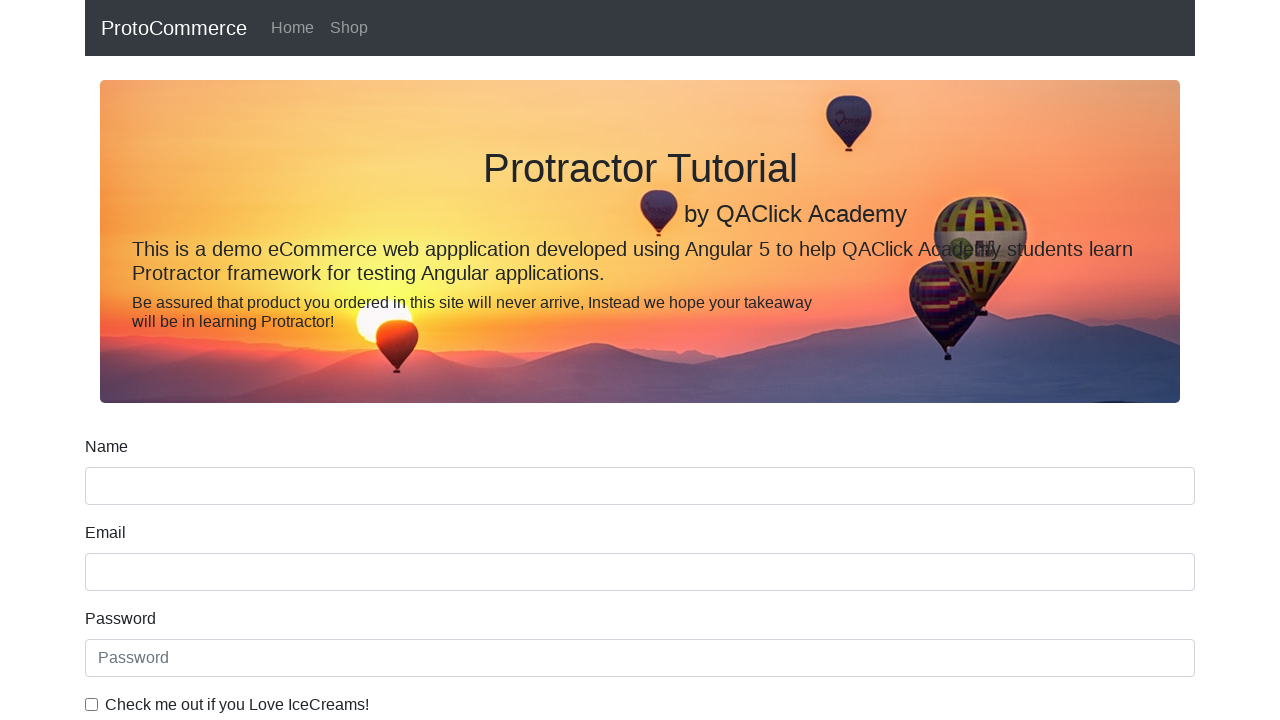

Filled name input field with 'JohnDoe' on input[name='name']
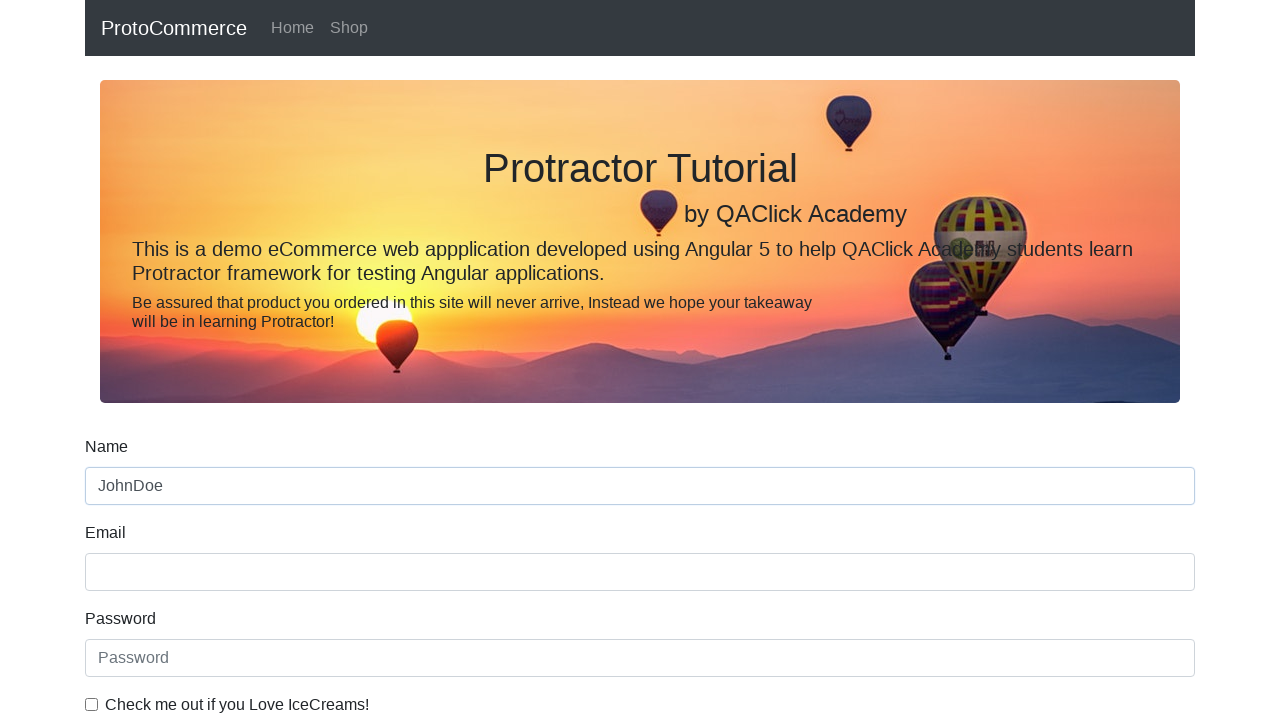

Verified name input field is visible after filling
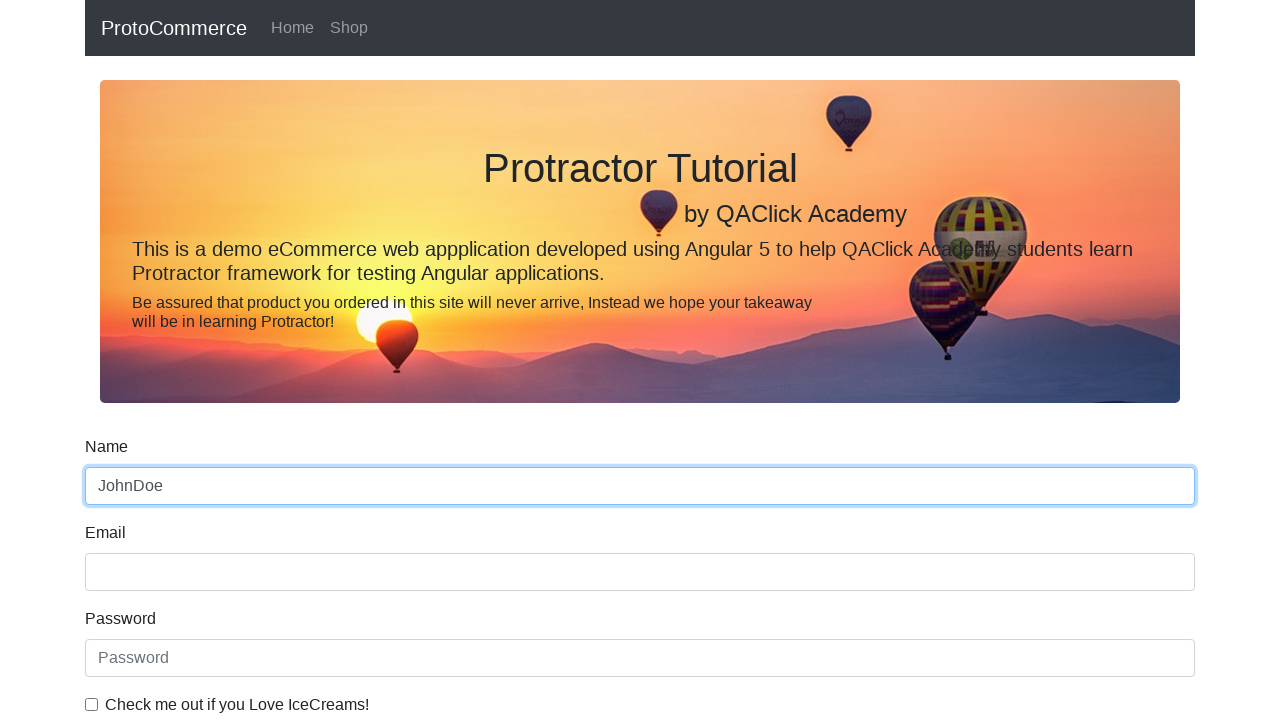

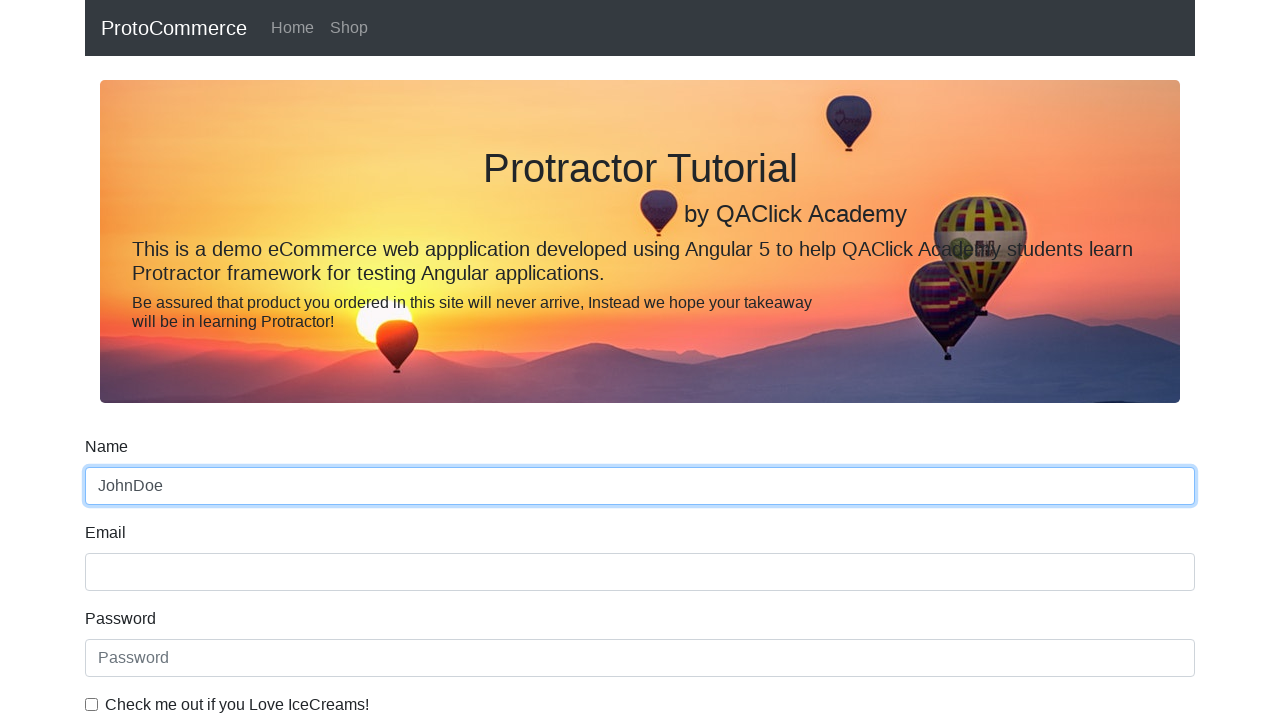